Tests product search and add to cart functionality by searching for products and clicking add to cart button

Starting URL: https://rahulshettyacademy.com/seleniumPractise/#/

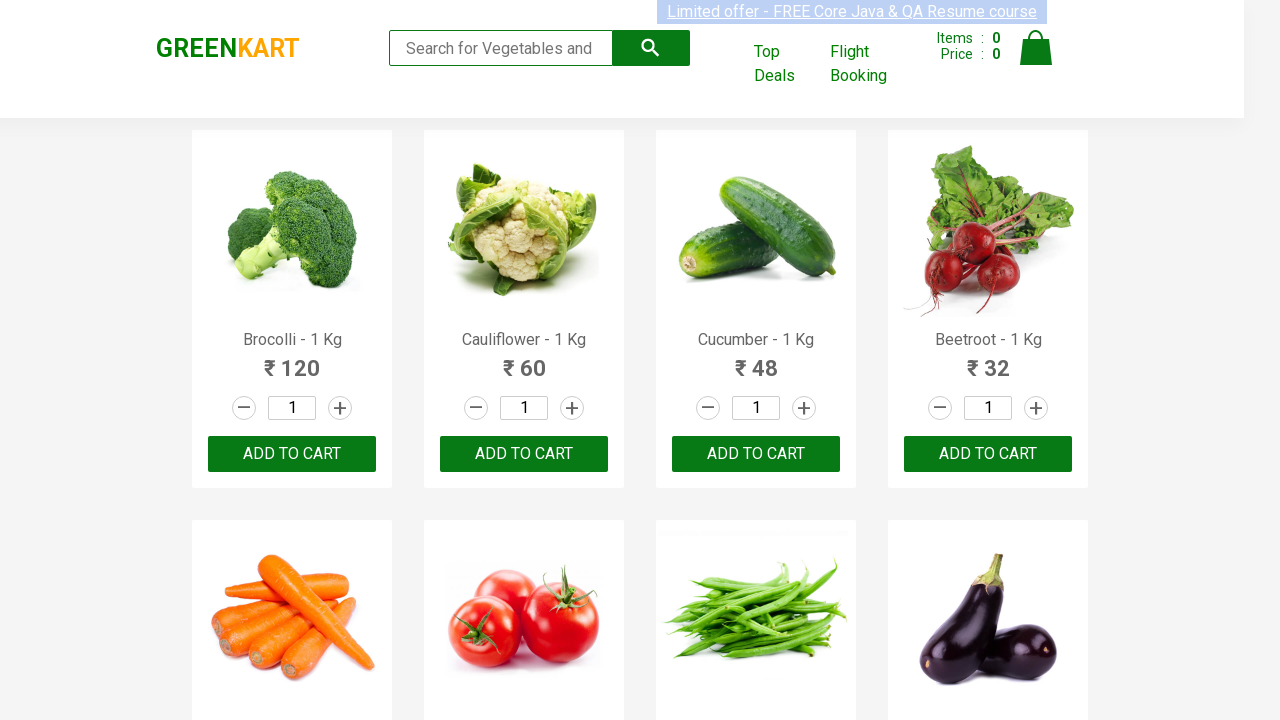

Filled search field with 'ca' on .search-keyword
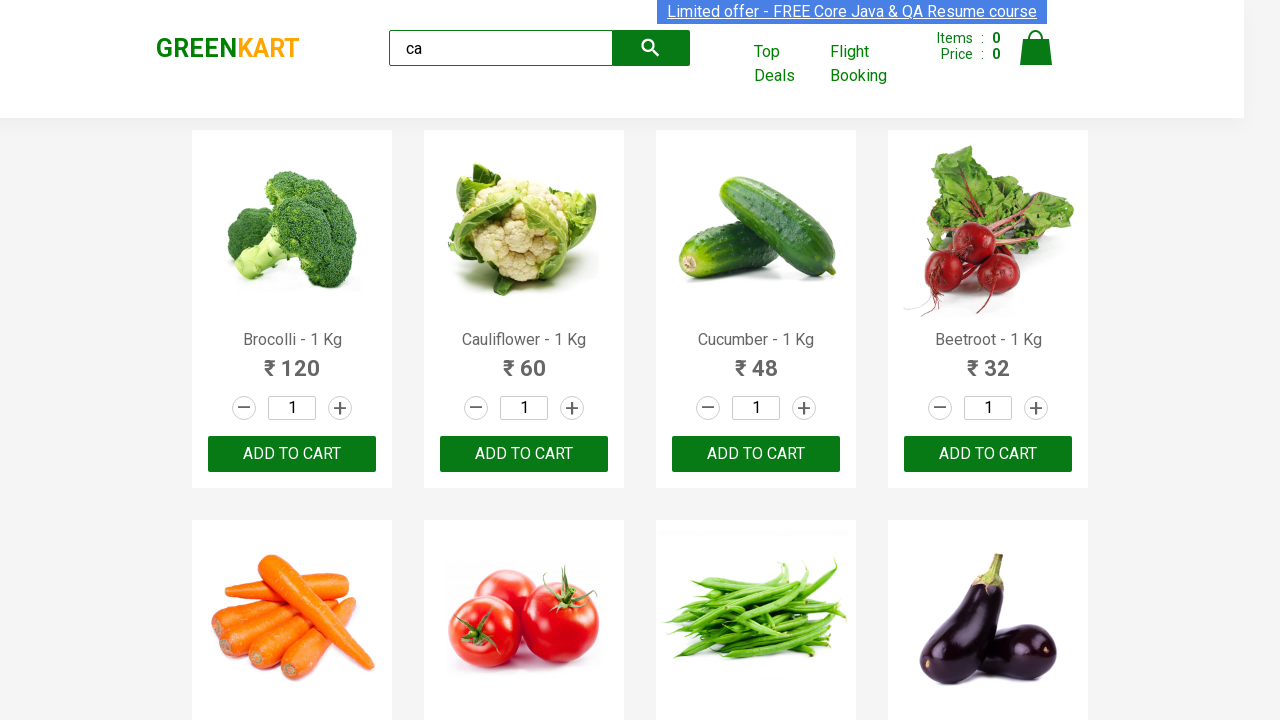

Waited for products to load
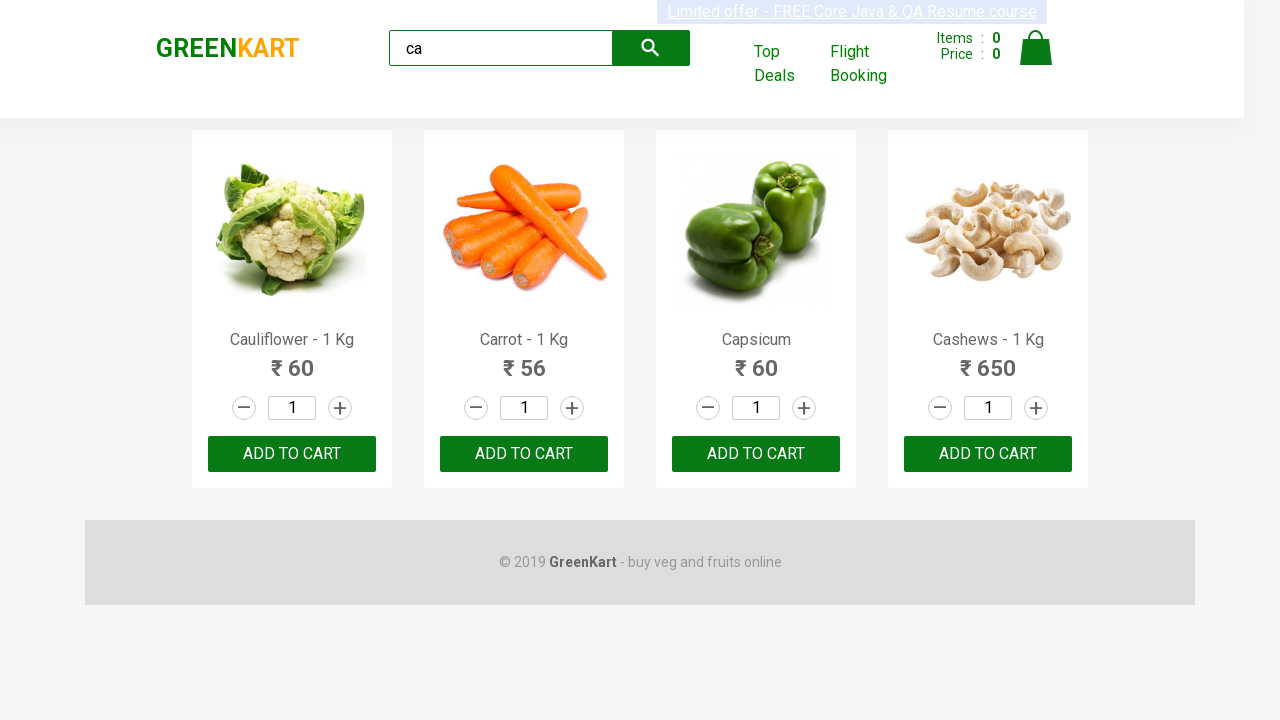

Clicked 'ADD TO CART' button on third product at (756, 454) on .products .product >> nth=2 >> text=ADD TO CART
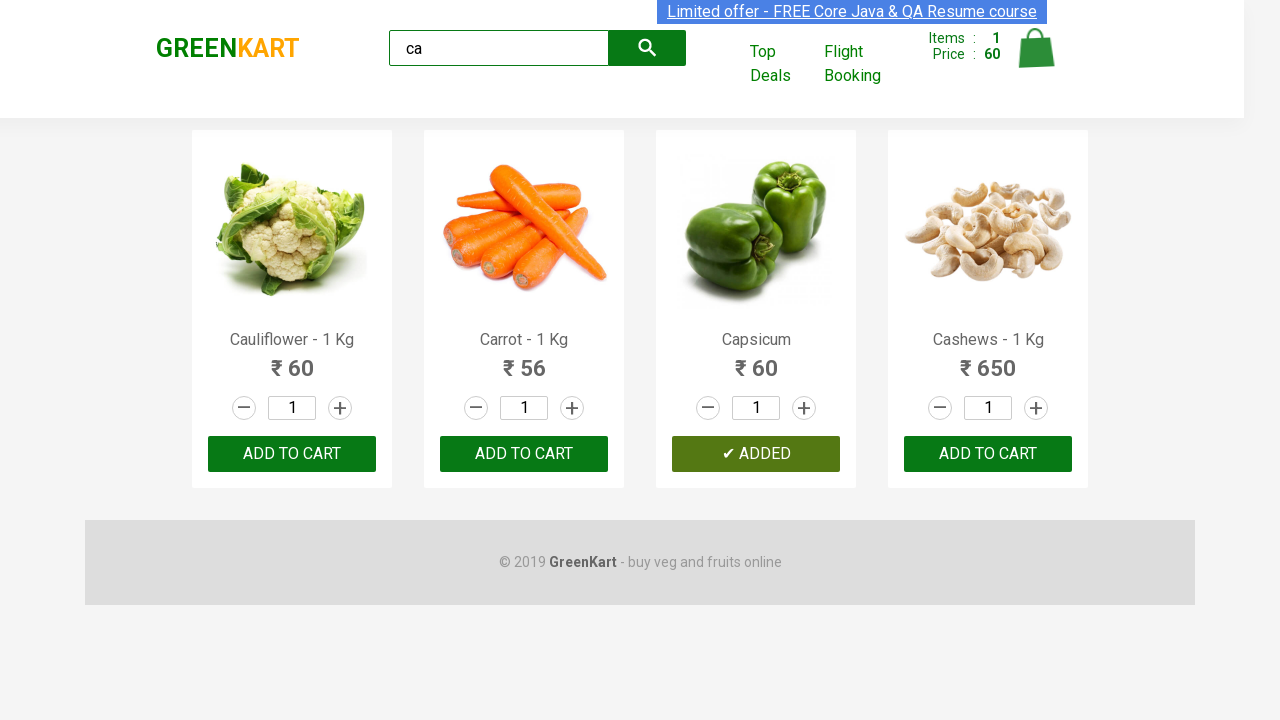

Clicked offers link at (782, 64) on [href="#/offers"]
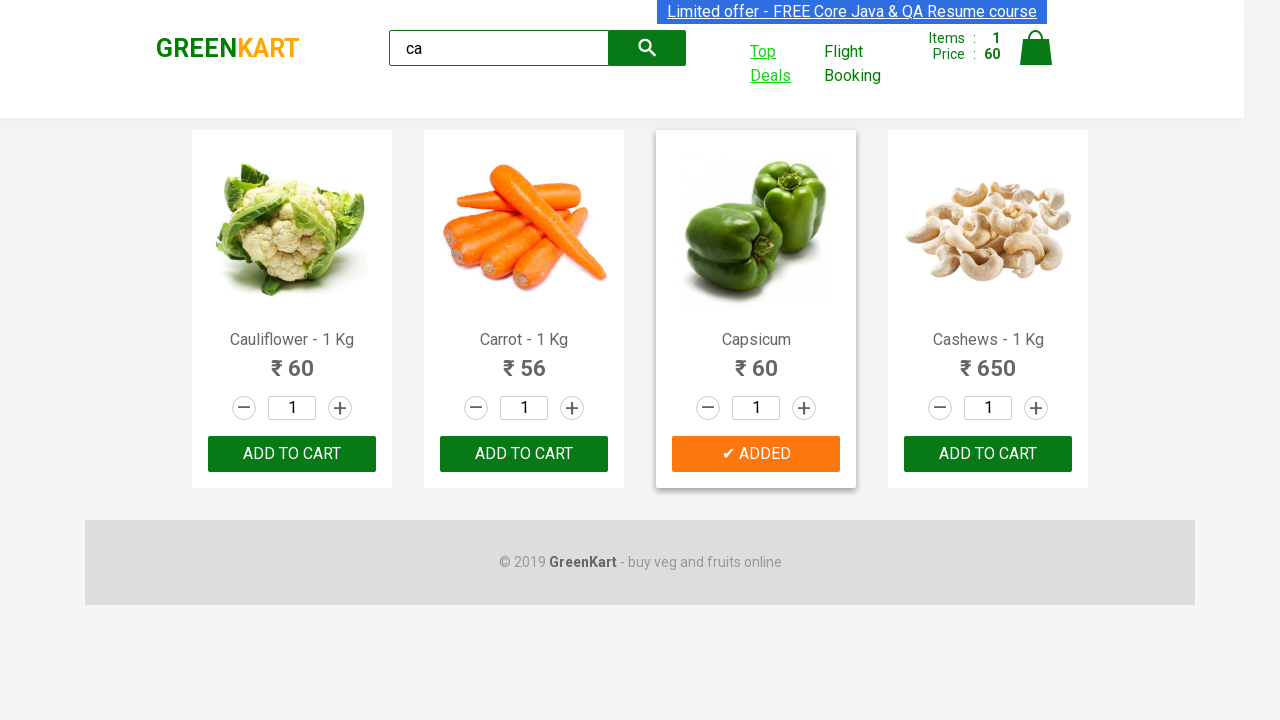

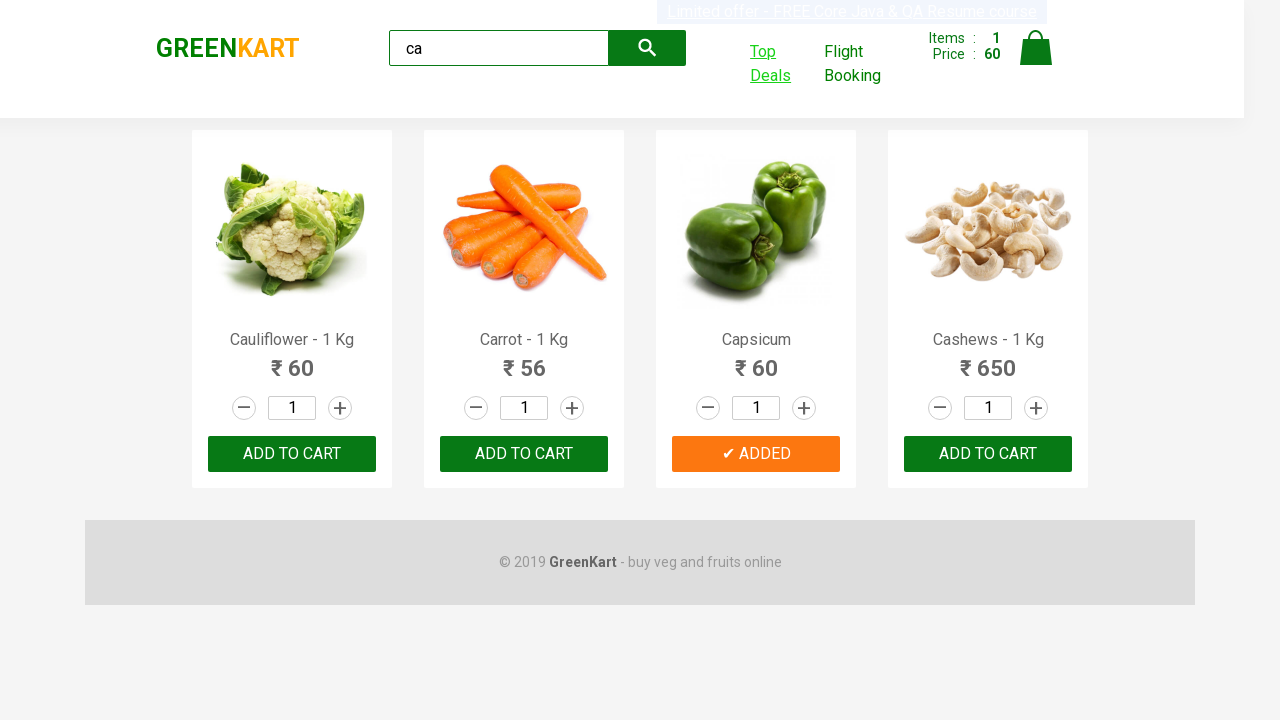